Tests filtering to display only active (incomplete) todo items

Starting URL: https://demo.playwright.dev/todomvc

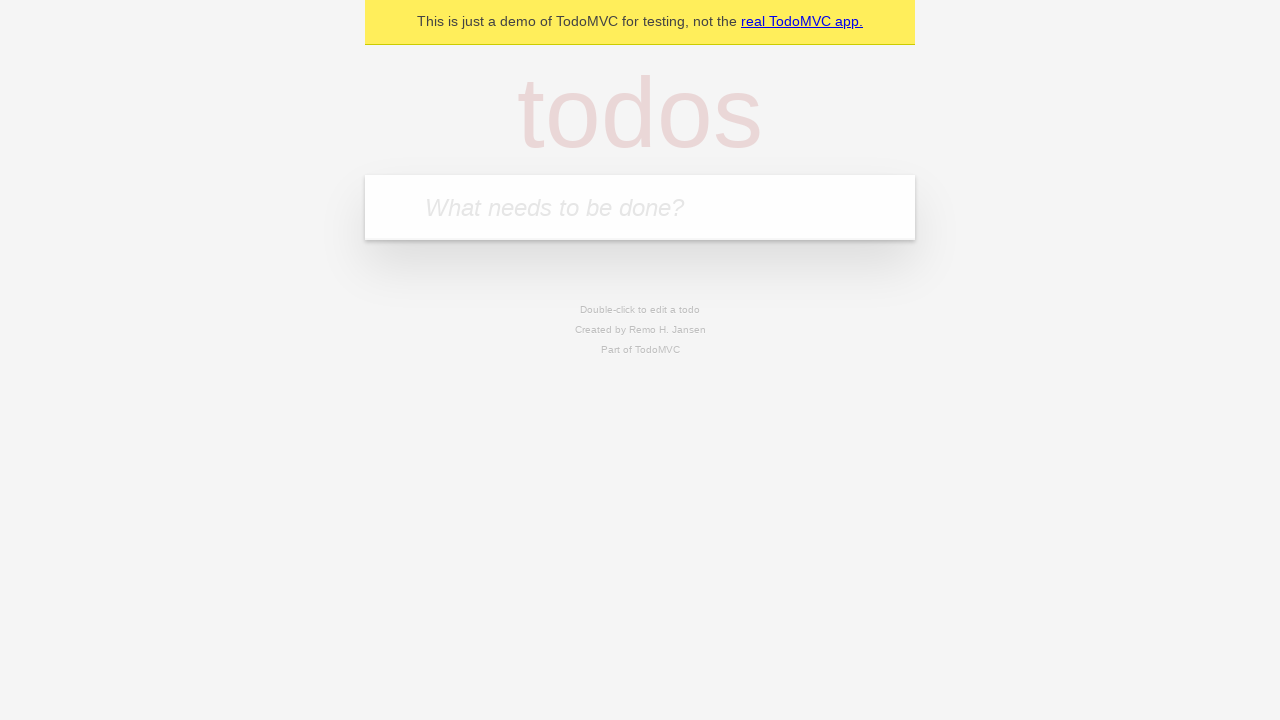

Filled todo input with 'buy some cheese' on internal:attr=[placeholder="What needs to be done?"i]
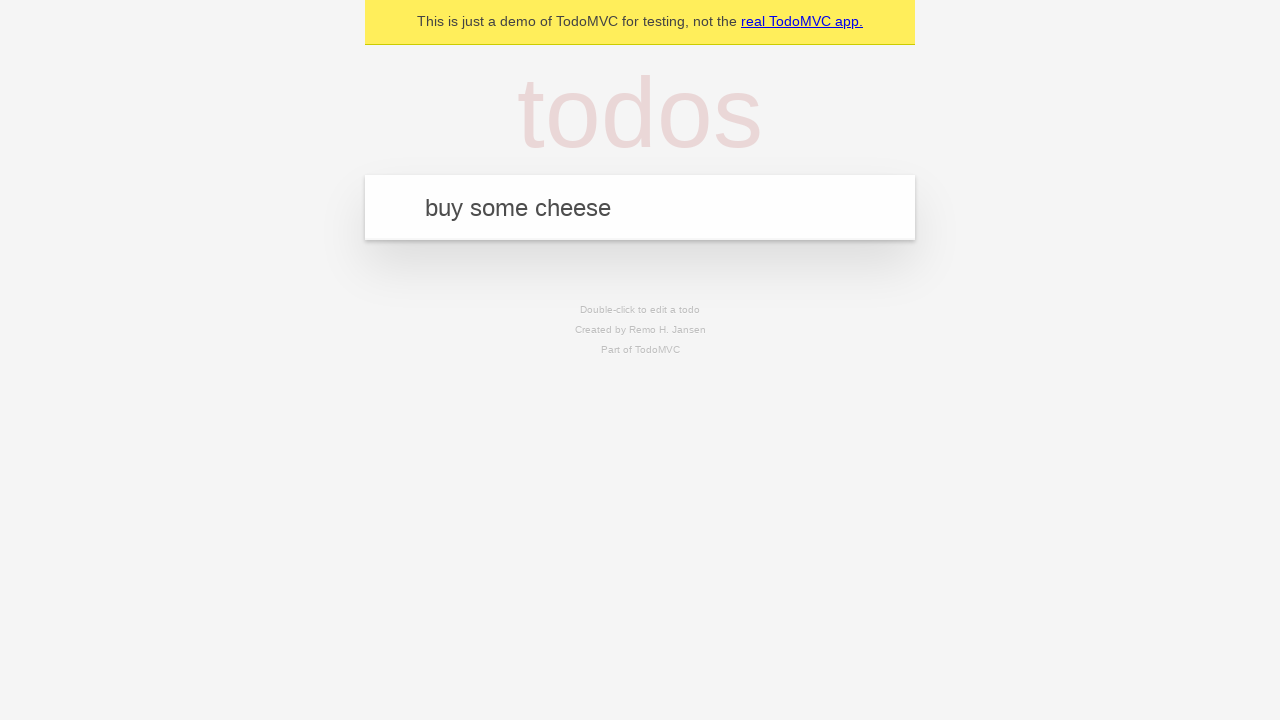

Pressed Enter to add first todo item on internal:attr=[placeholder="What needs to be done?"i]
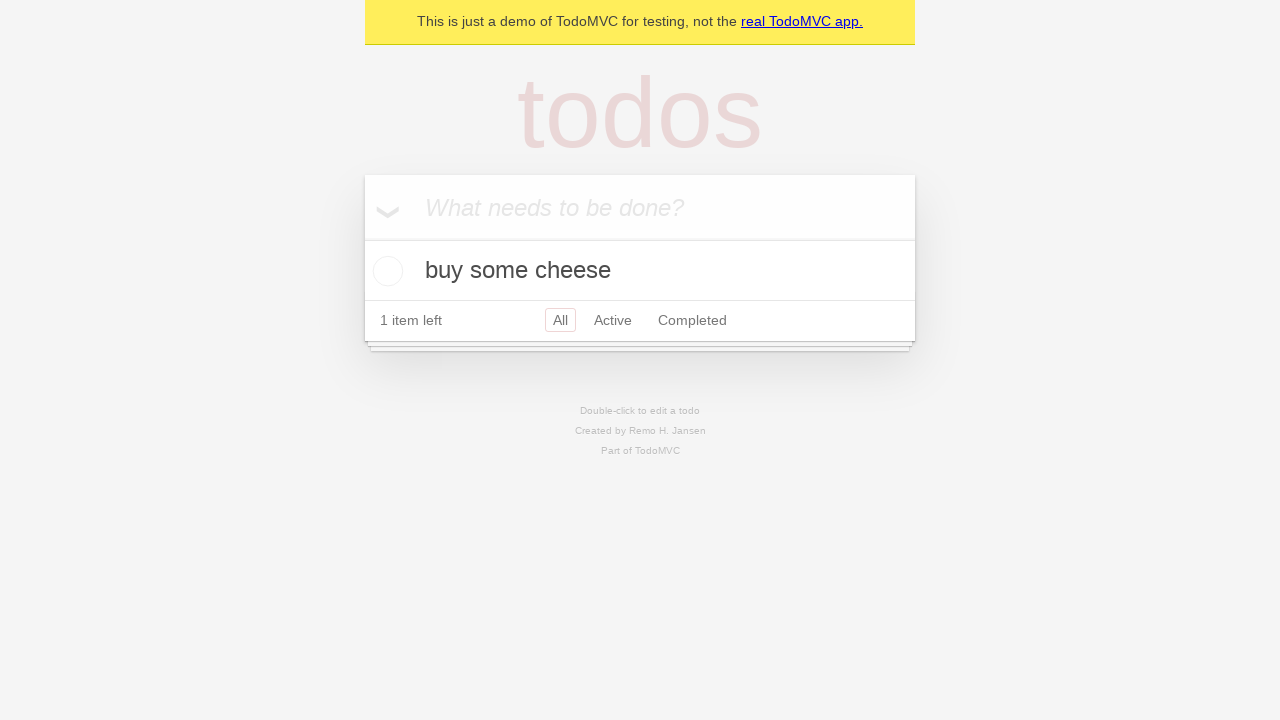

Filled todo input with 'feed the cat' on internal:attr=[placeholder="What needs to be done?"i]
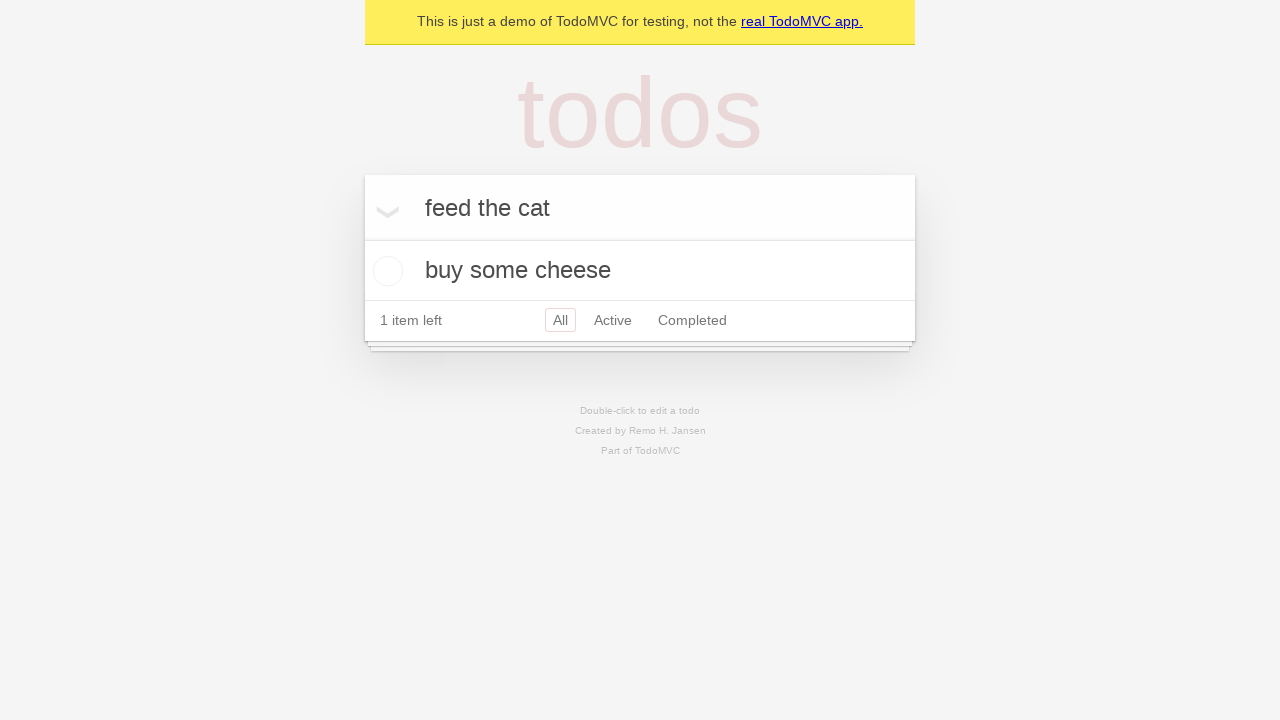

Pressed Enter to add second todo item on internal:attr=[placeholder="What needs to be done?"i]
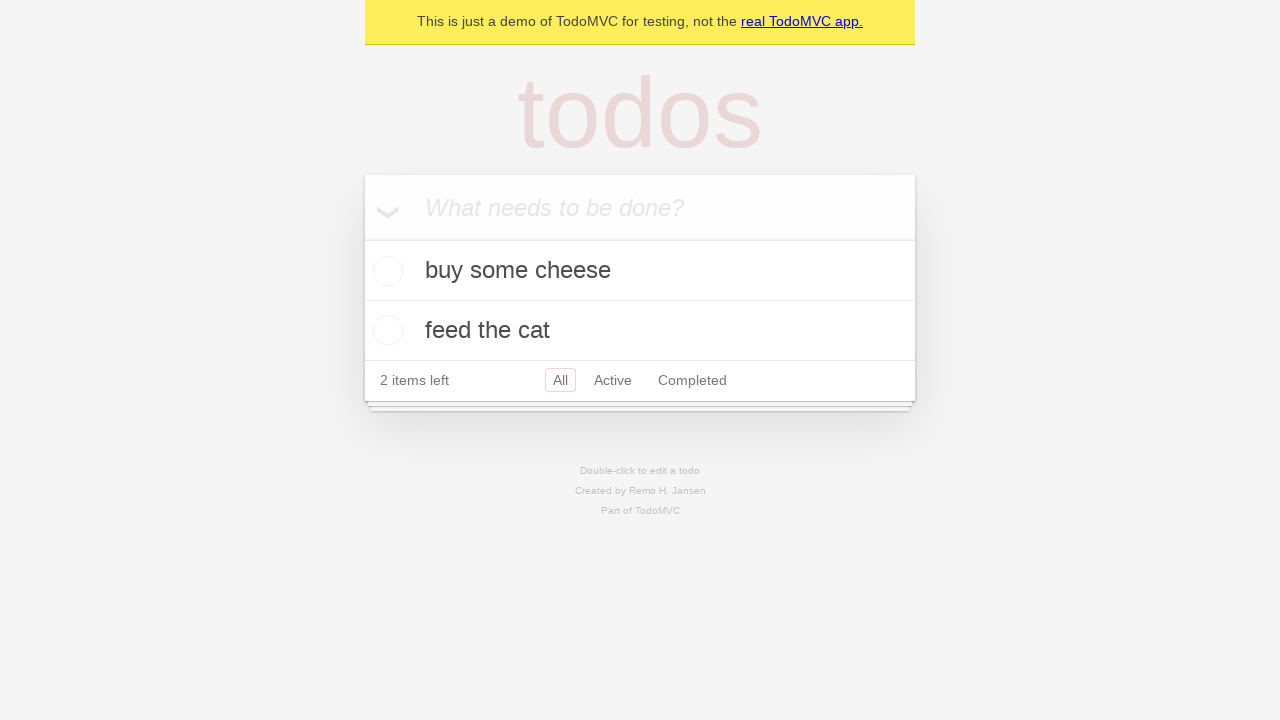

Filled todo input with 'book a doctors appointment' on internal:attr=[placeholder="What needs to be done?"i]
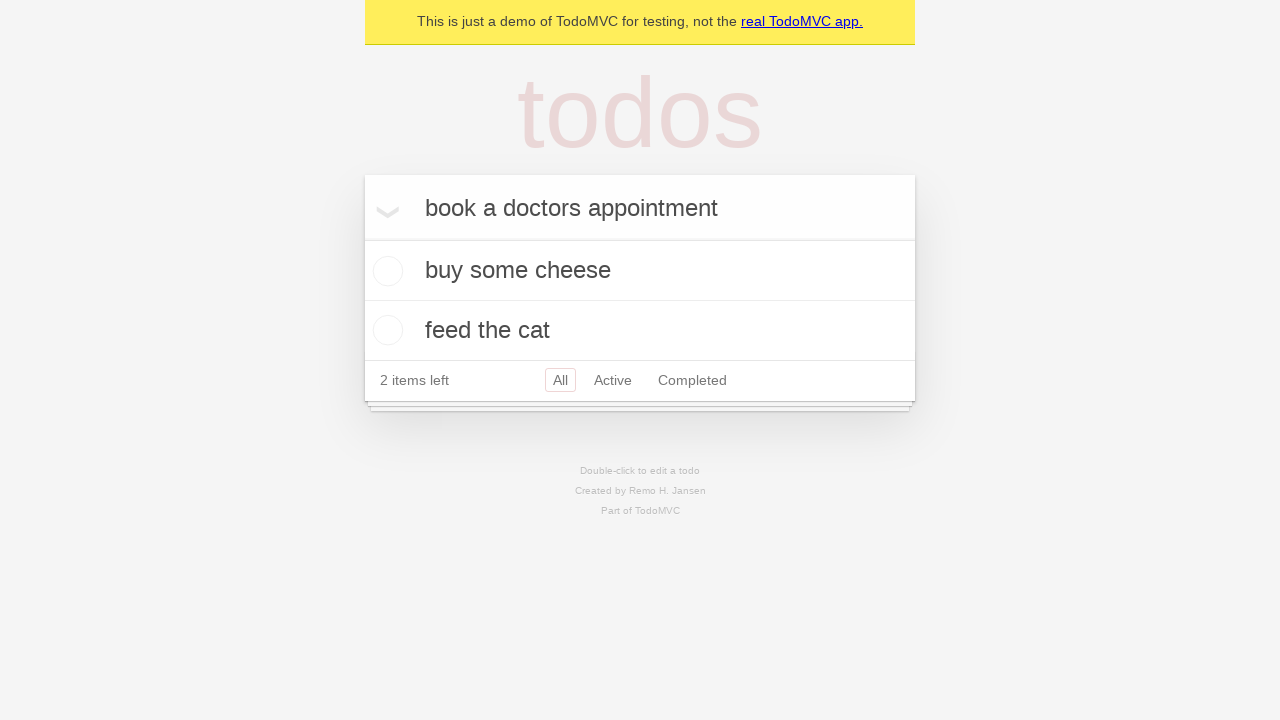

Pressed Enter to add third todo item on internal:attr=[placeholder="What needs to be done?"i]
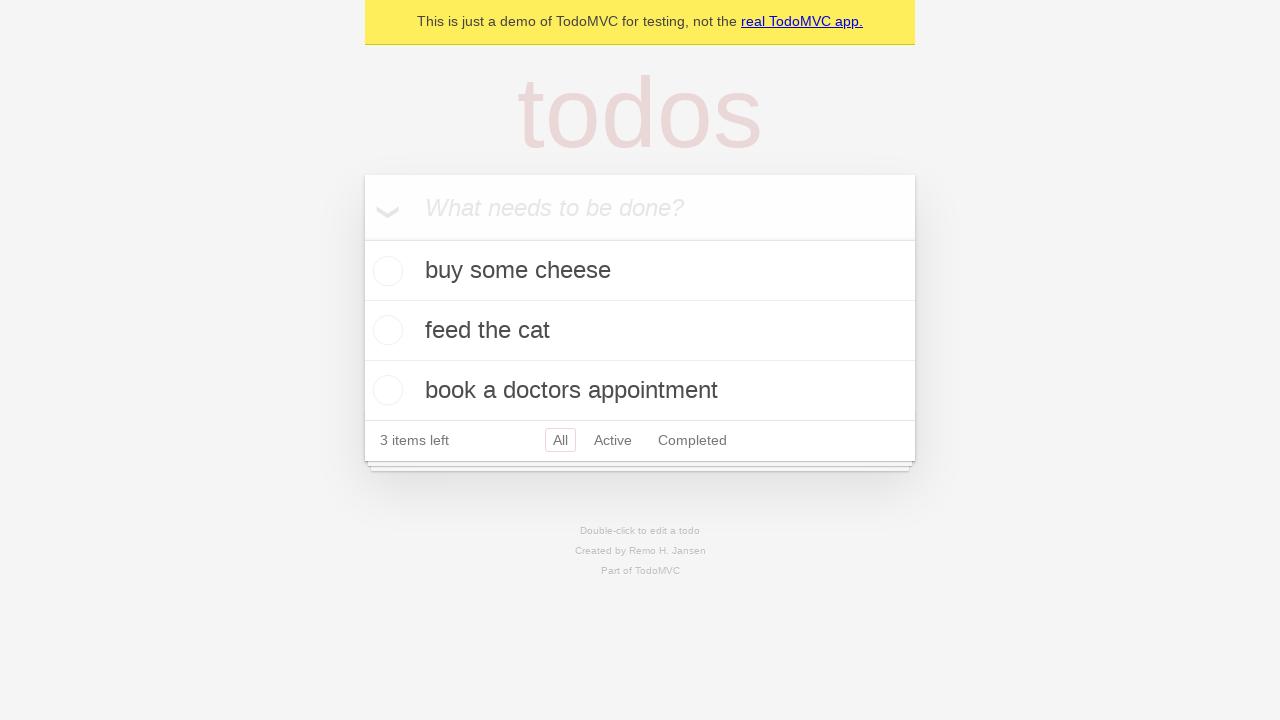

Checked the second todo item to mark it complete at (385, 330) on internal:testid=[data-testid="todo-item"s] >> nth=1 >> internal:role=checkbox
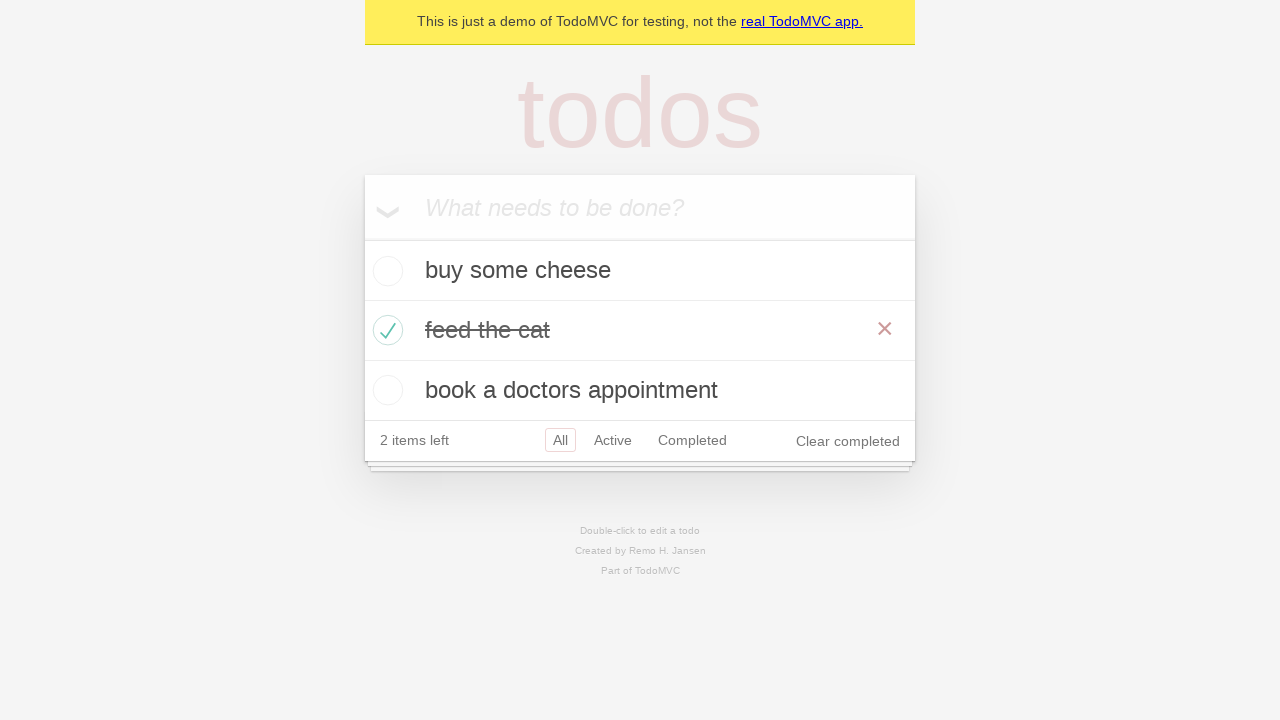

Clicked Active filter to display only incomplete items at (613, 440) on internal:role=link[name="Active"i]
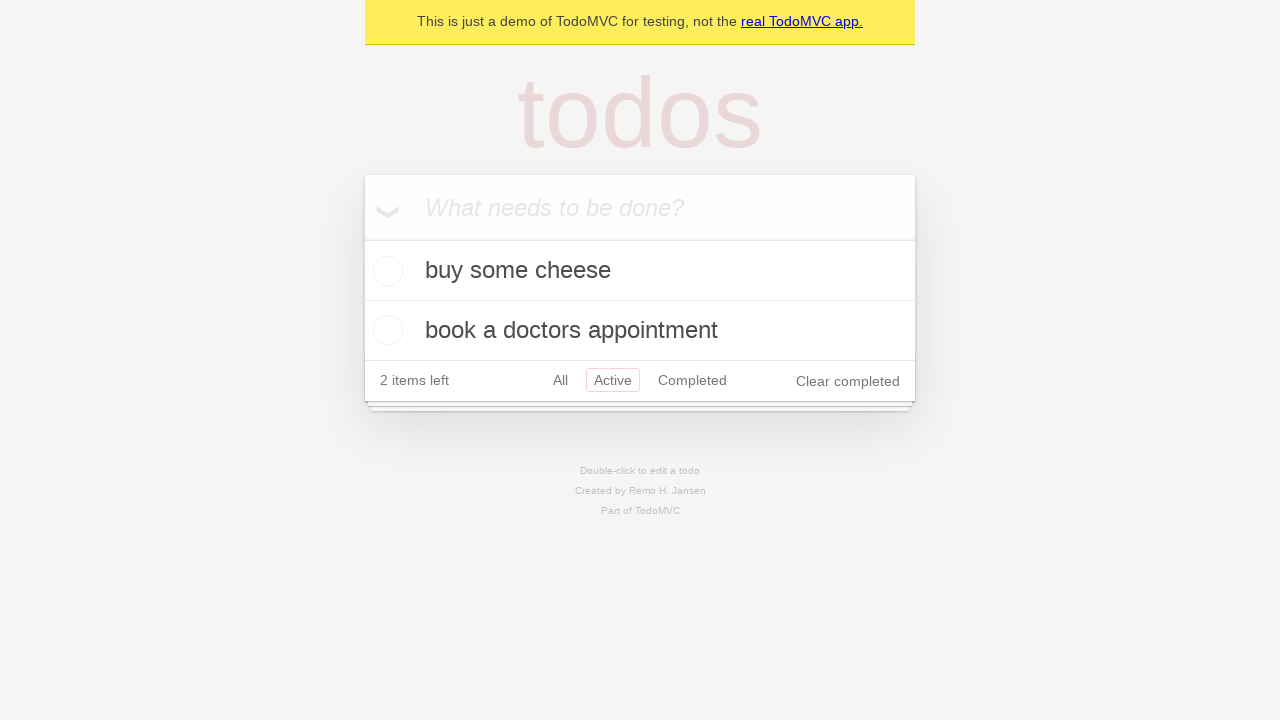

Waited for filtered todo items to display
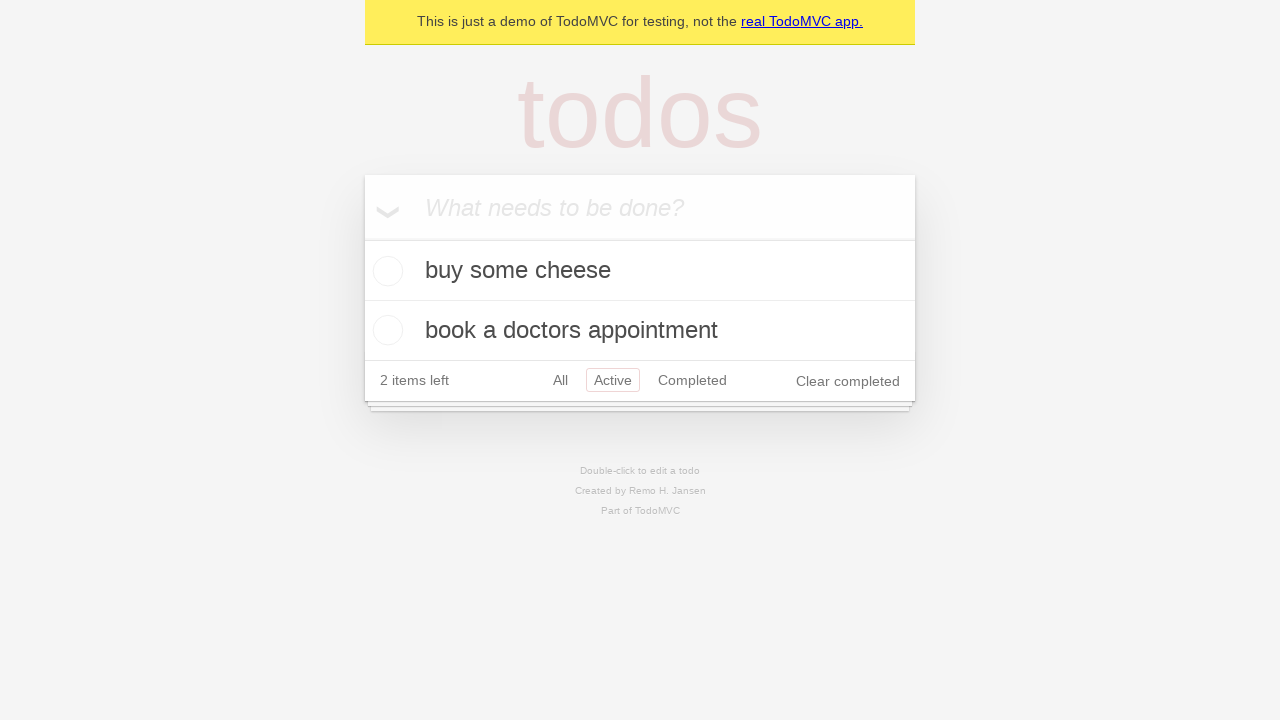

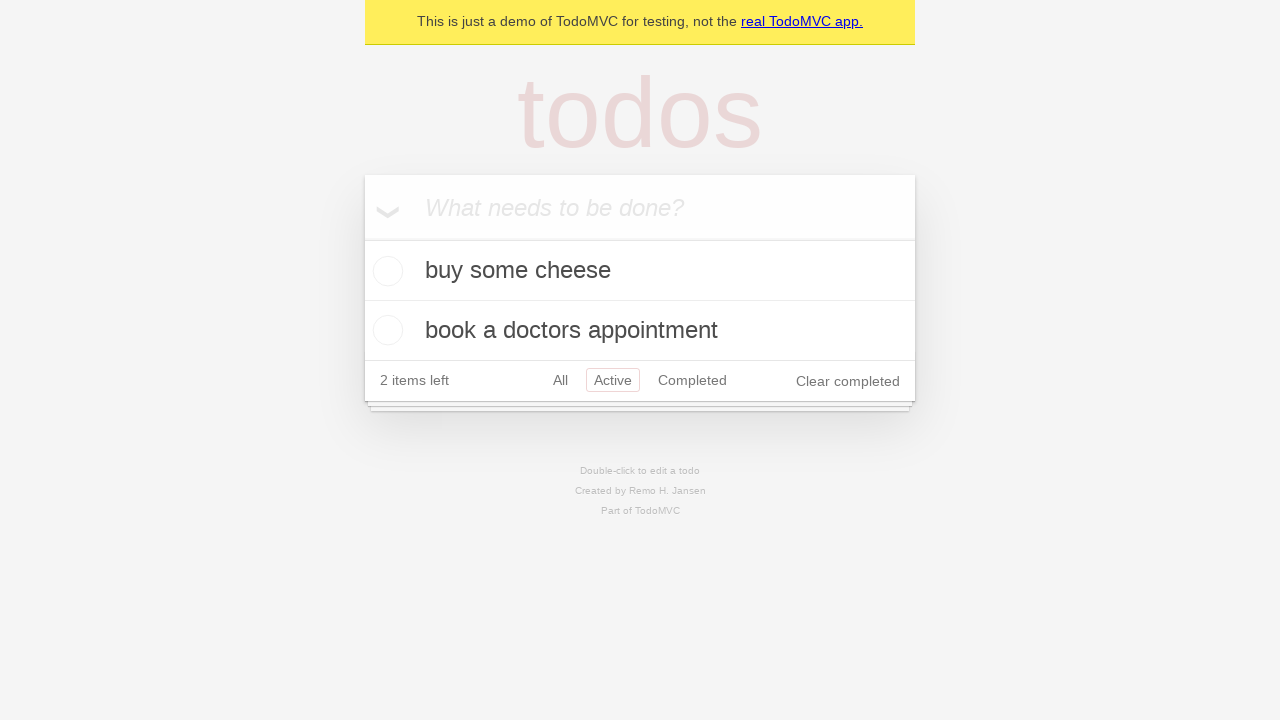